Selects the first flight from the flights listing page

Starting URL: https://blazedemo.com/reserve.php

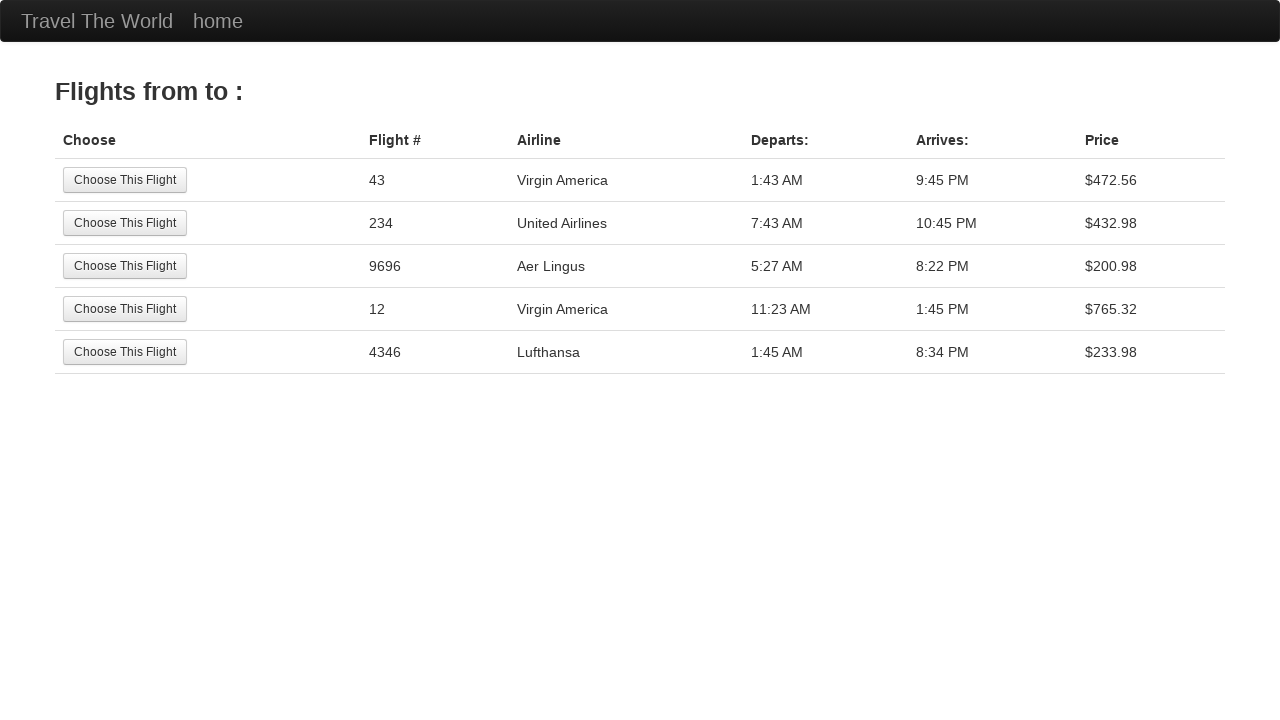

Clicked the first 'Choose This Flight' button at (125, 180) on input[type='submit']
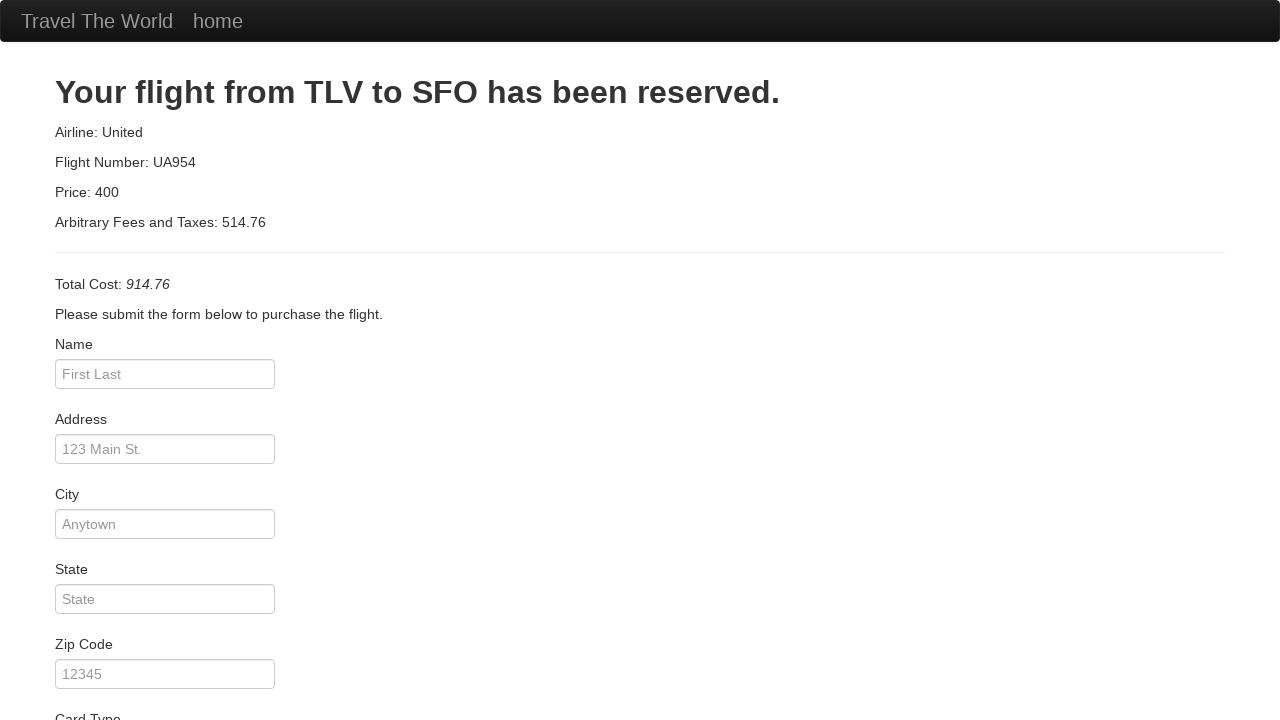

Verified page title contains 'BlazeDemo'
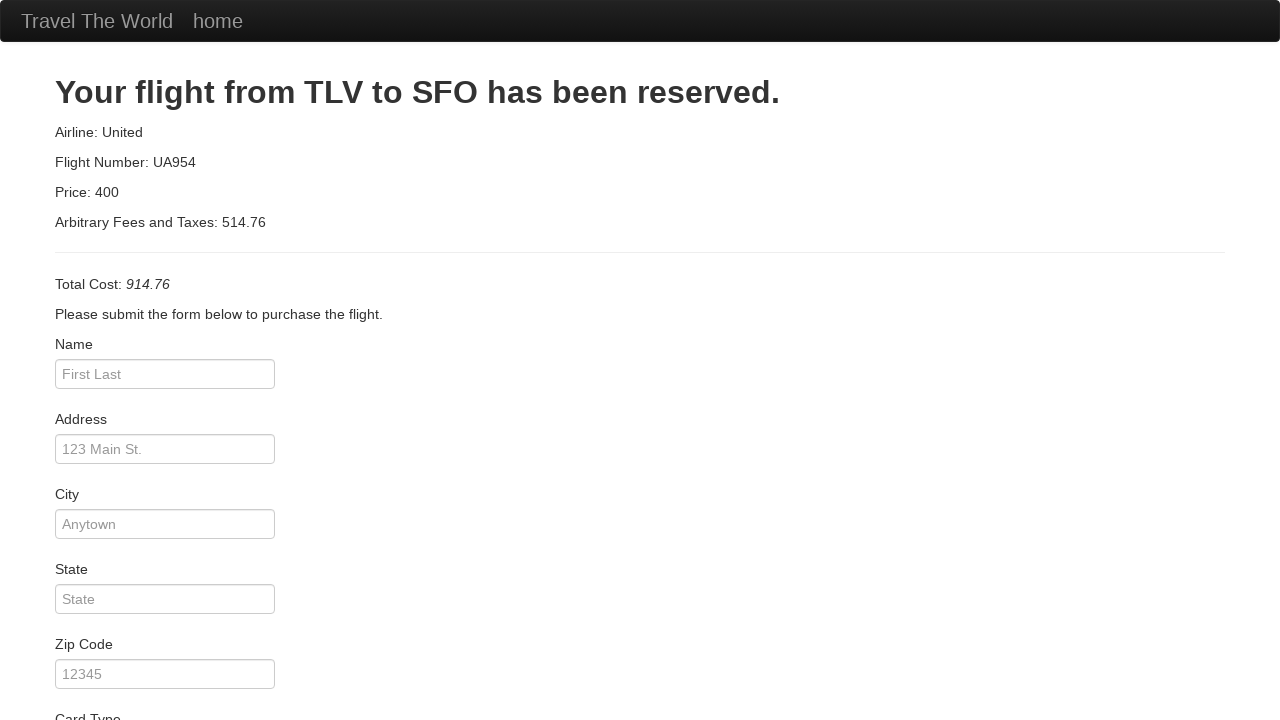

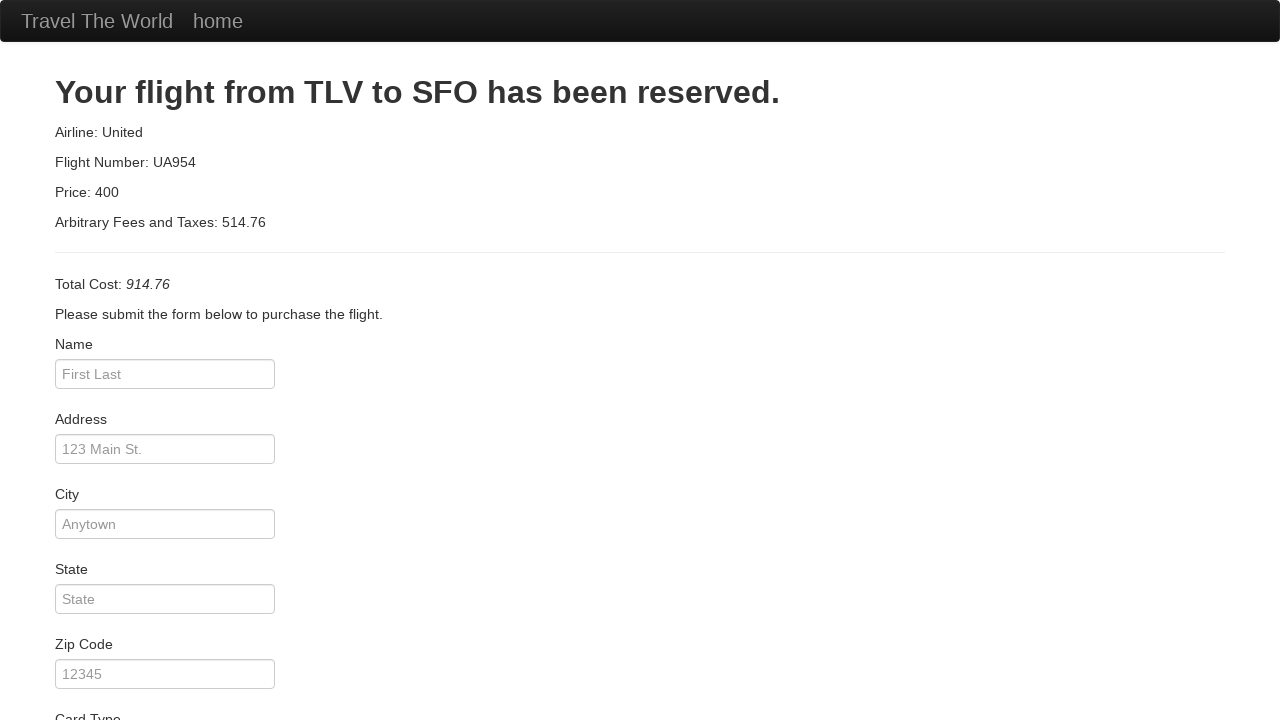